Tests navigation through various HTTP status code pages (200, 301, 404, 500) by clicking on status code links and verifying the correct pages load, then returning to the main status codes page via "here" links.

Starting URL: https://the-internet.herokuapp.com/status_codes

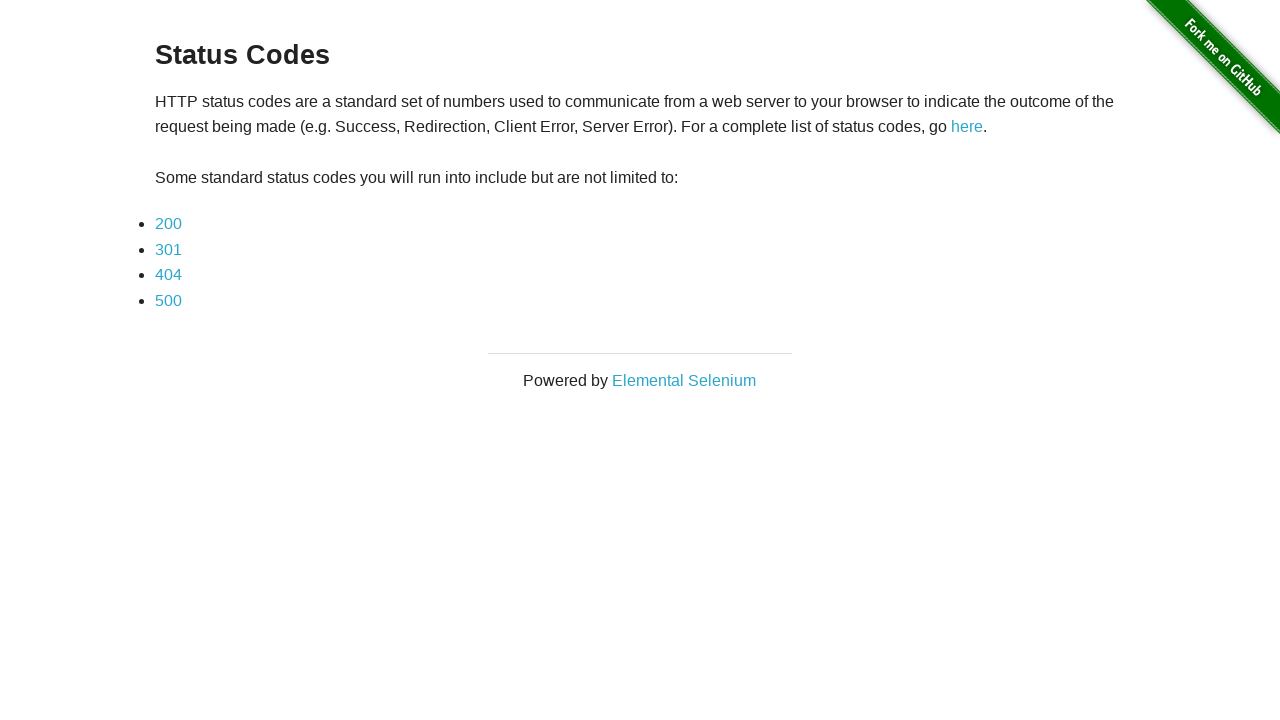

Clicked on '200' status code link at (168, 224) on text=200
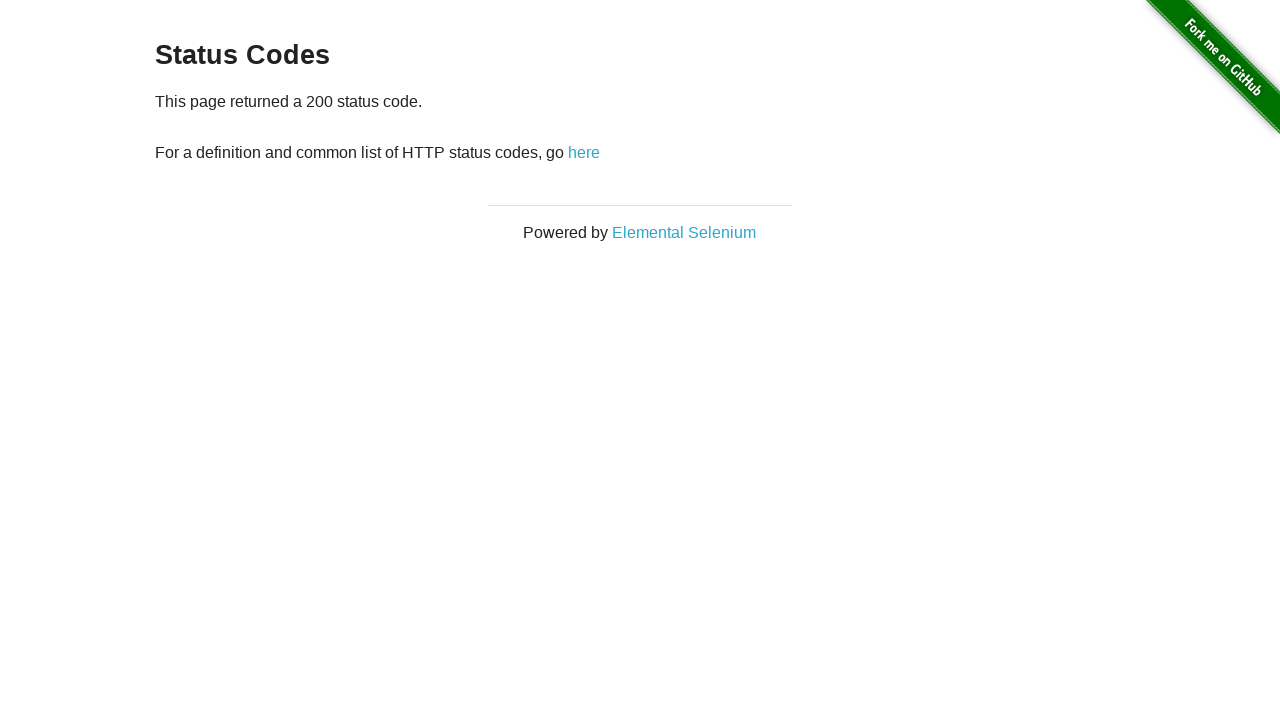

HTTP 200 page content loaded
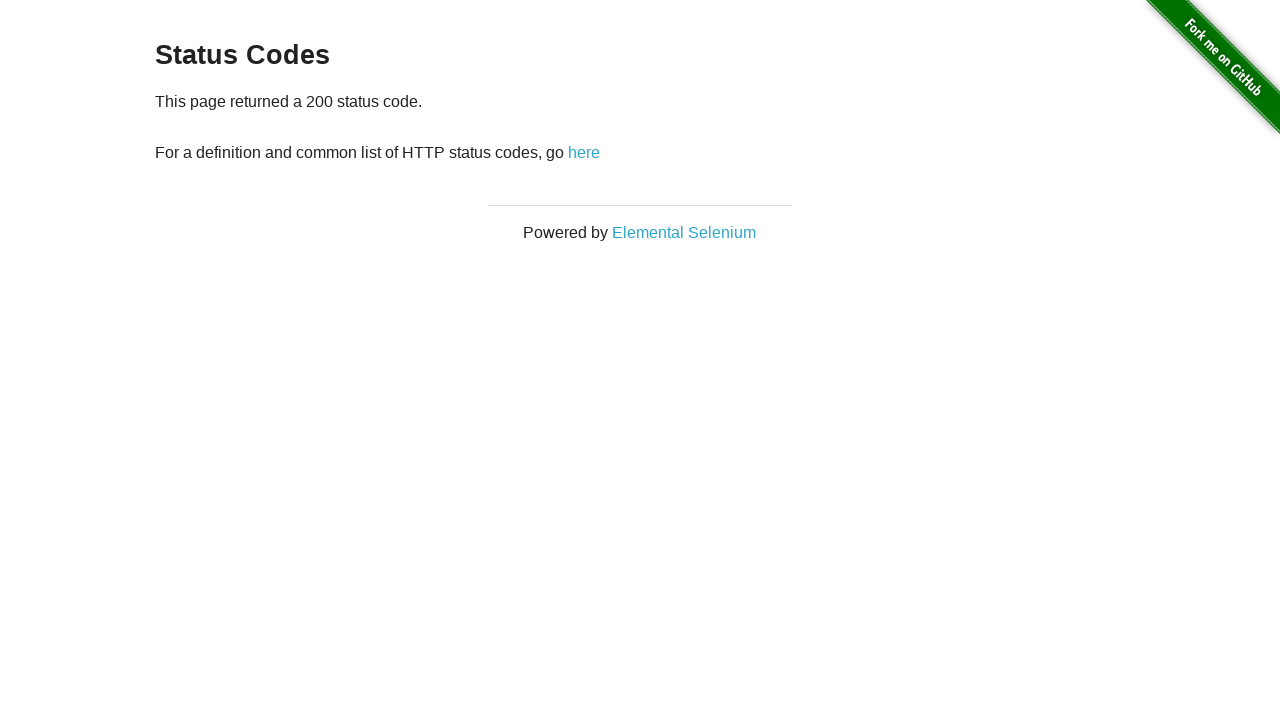

Clicked 'here' link to return to status codes page at (584, 152) on text=here
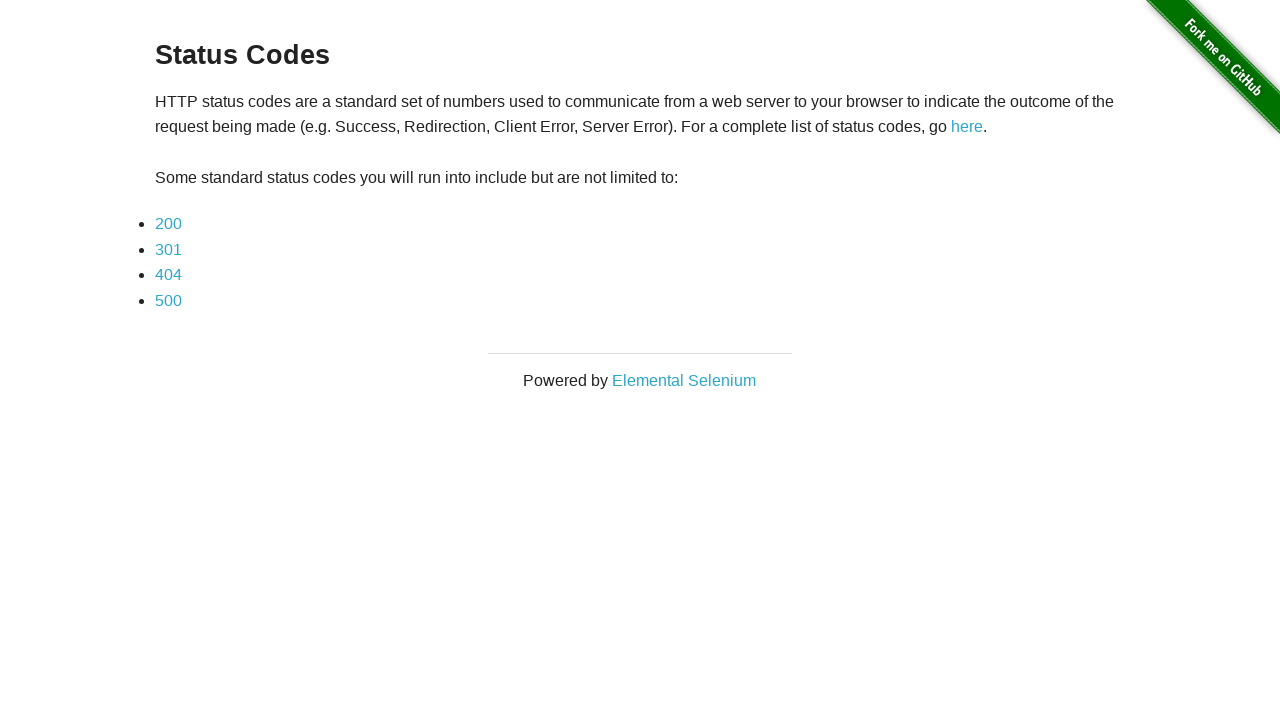

Clicked on '301' status code link at (168, 249) on text=301
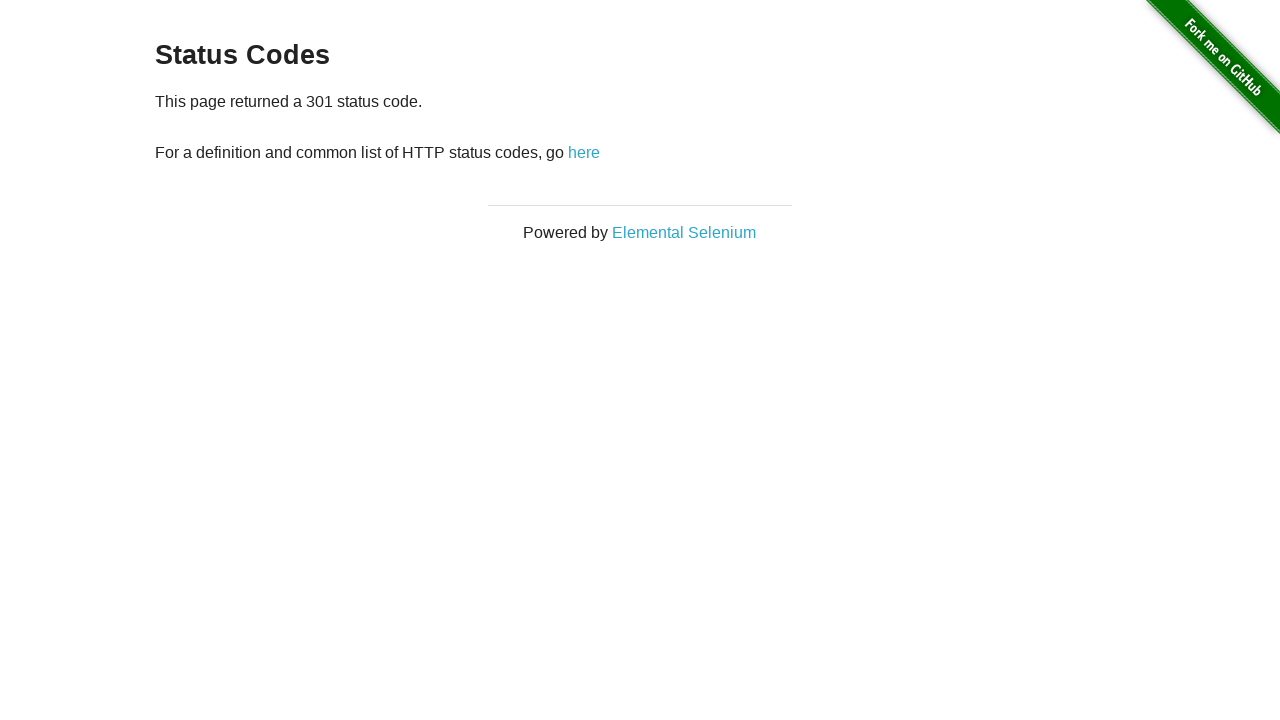

HTTP 301 page content loaded
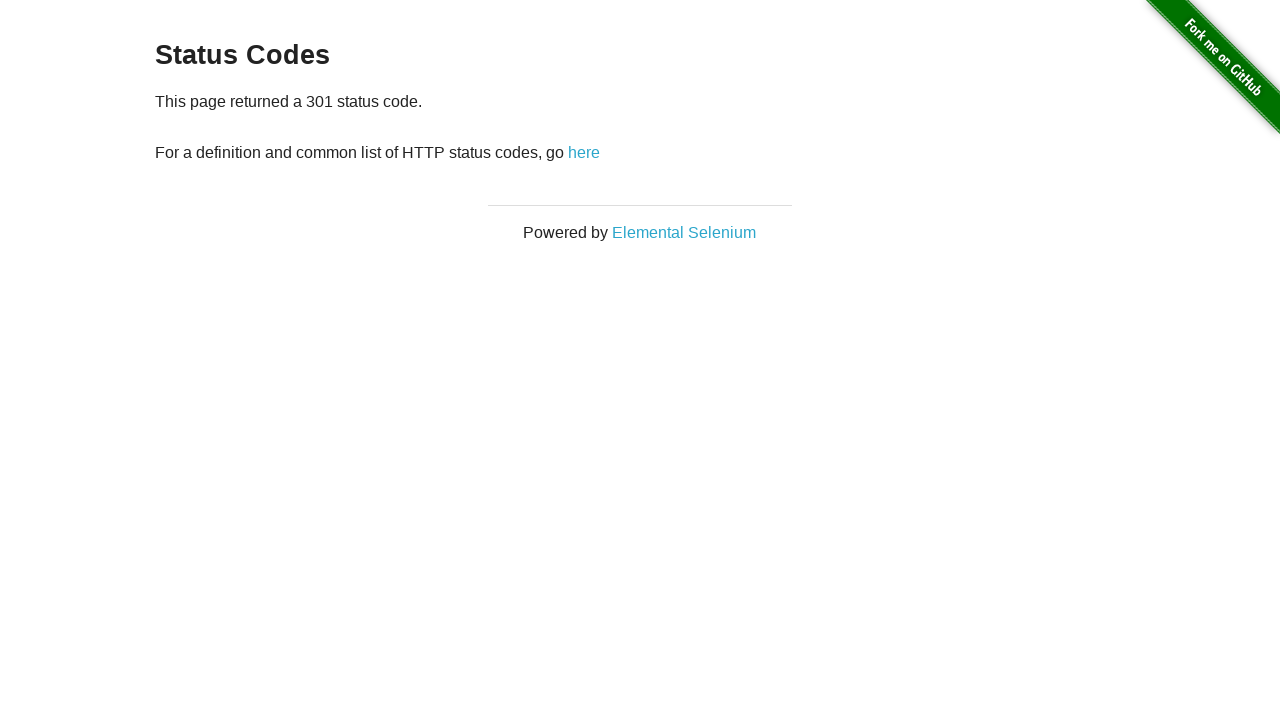

Clicked 'here' link to return to status codes page at (584, 152) on text=here
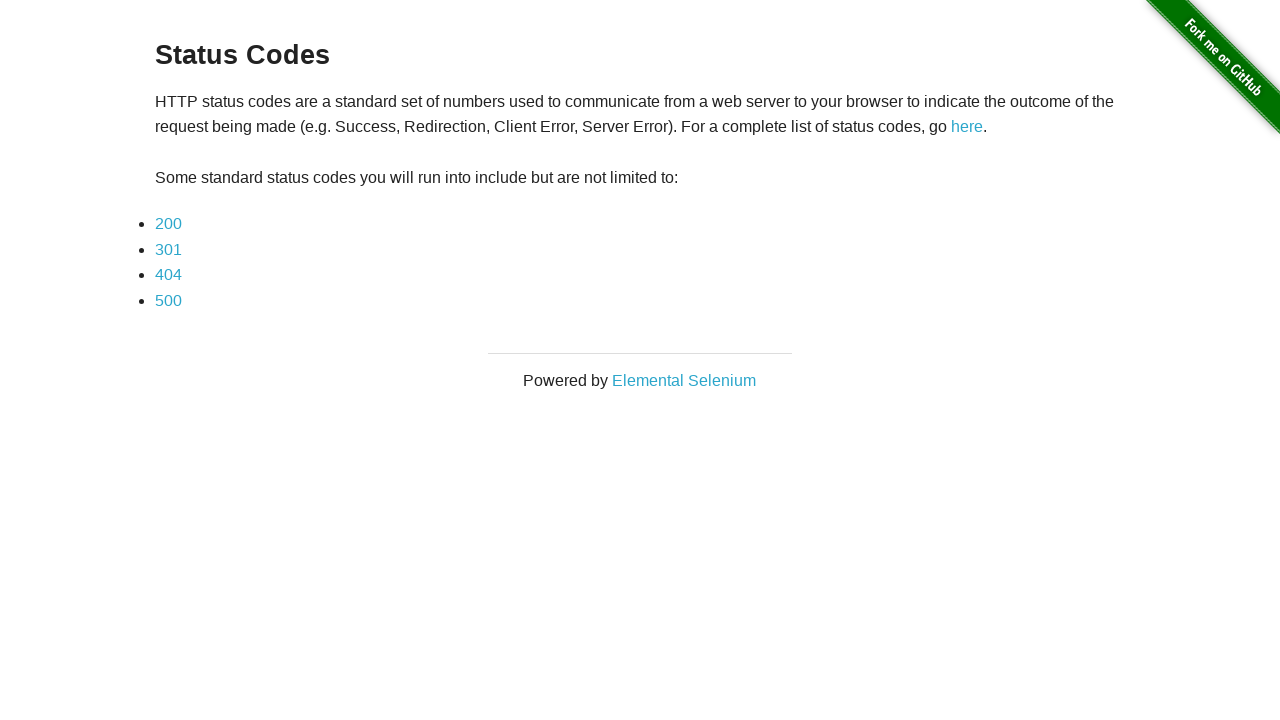

Clicked on '404' status code link at (168, 275) on text=404
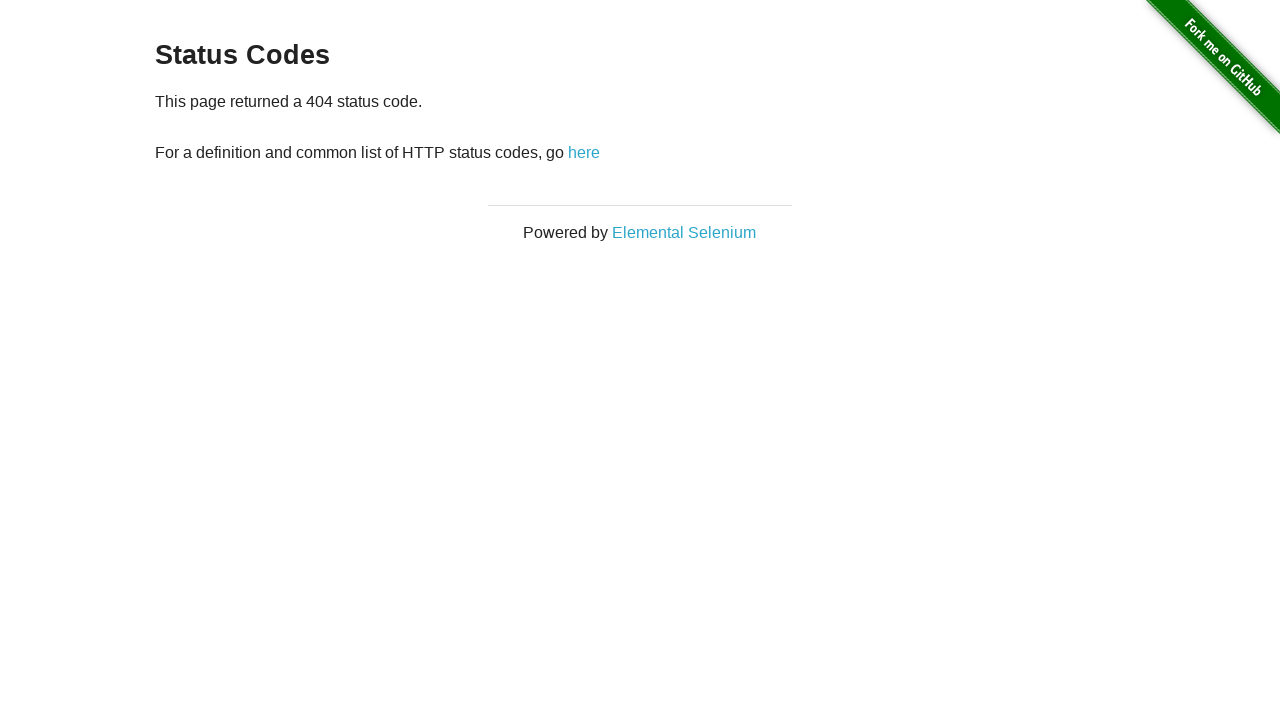

Clicked 'here' link to return to status codes page at (584, 152) on text=here
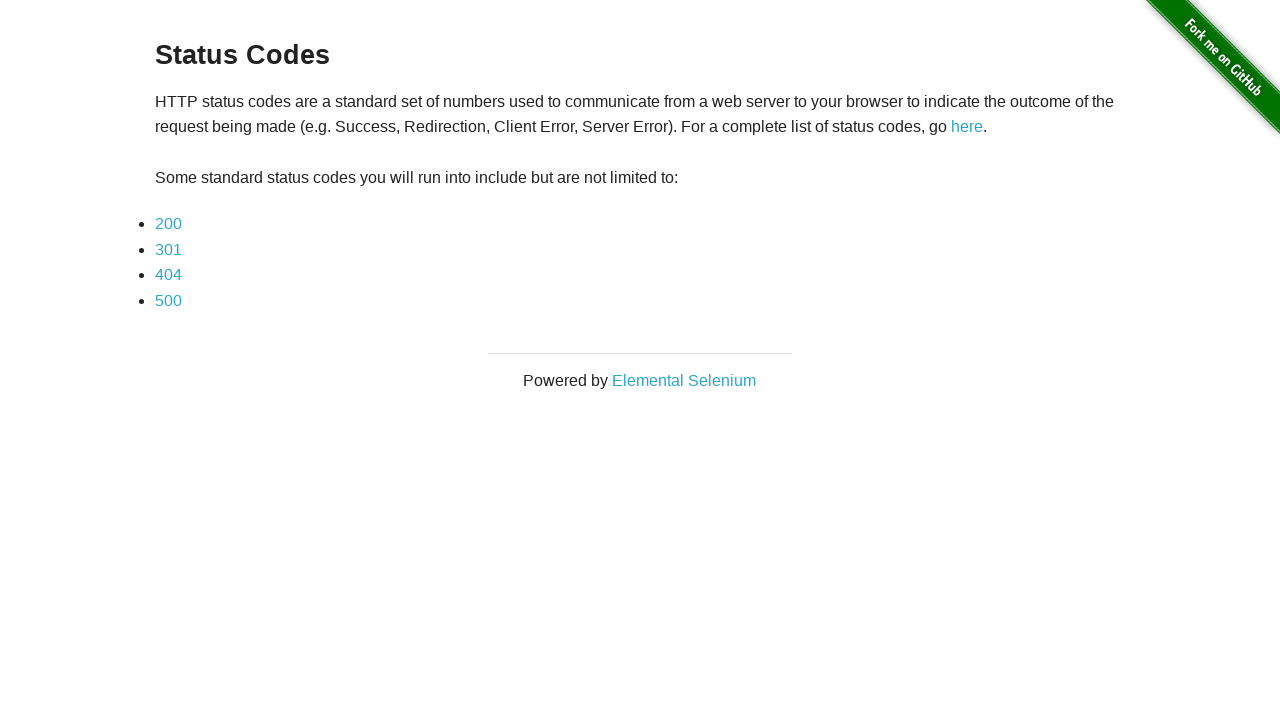

Clicked on '500' status code link at (168, 300) on text=500
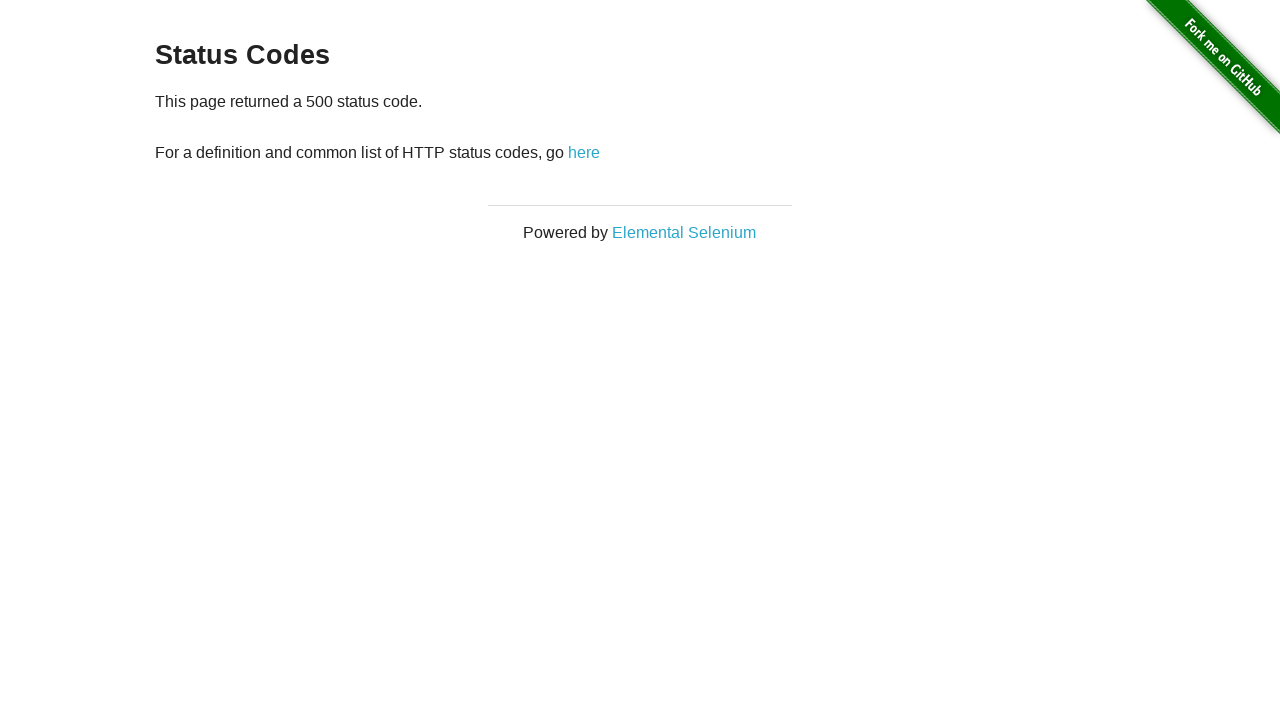

Clicked 'here' link to return to status codes page at (584, 152) on text=here
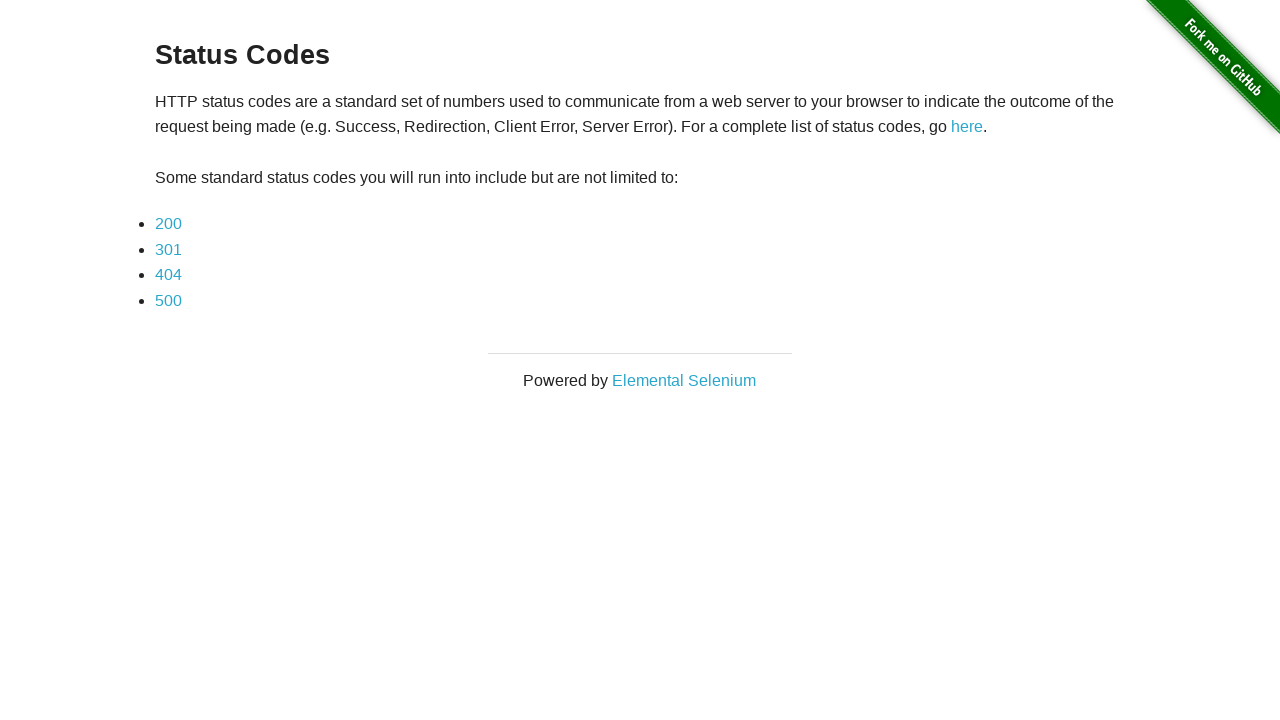

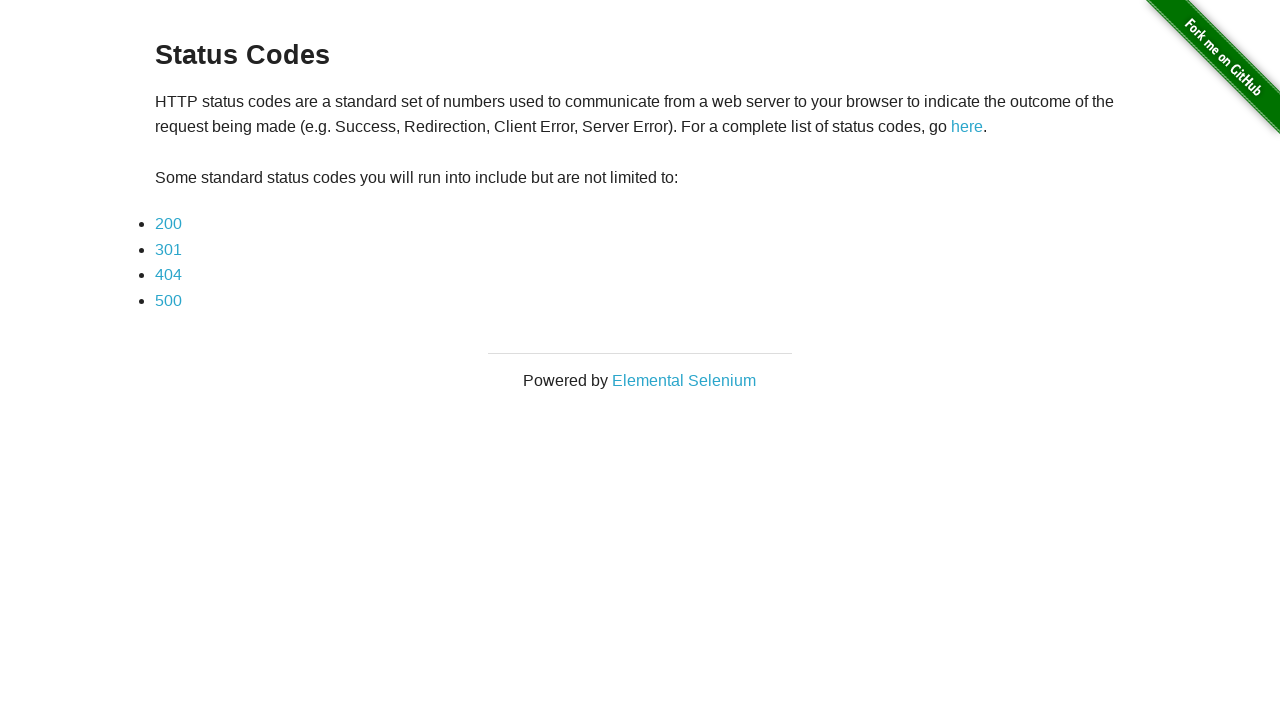